Tests the Macaulay Library search functionality by entering a bird name query, submitting the search, and navigating to audio-filtered results.

Starting URL: https://www.macaulaylibrary.org/

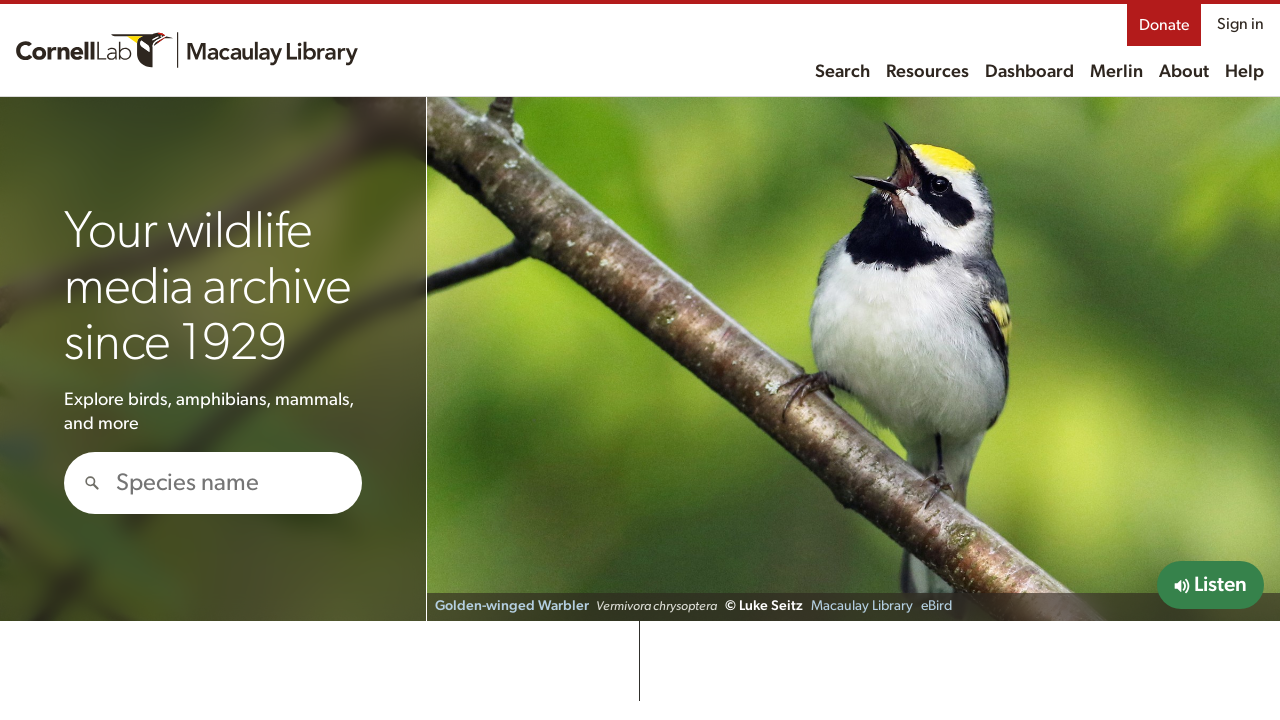

Filled search field with 'Blue Jay' on #hero-search
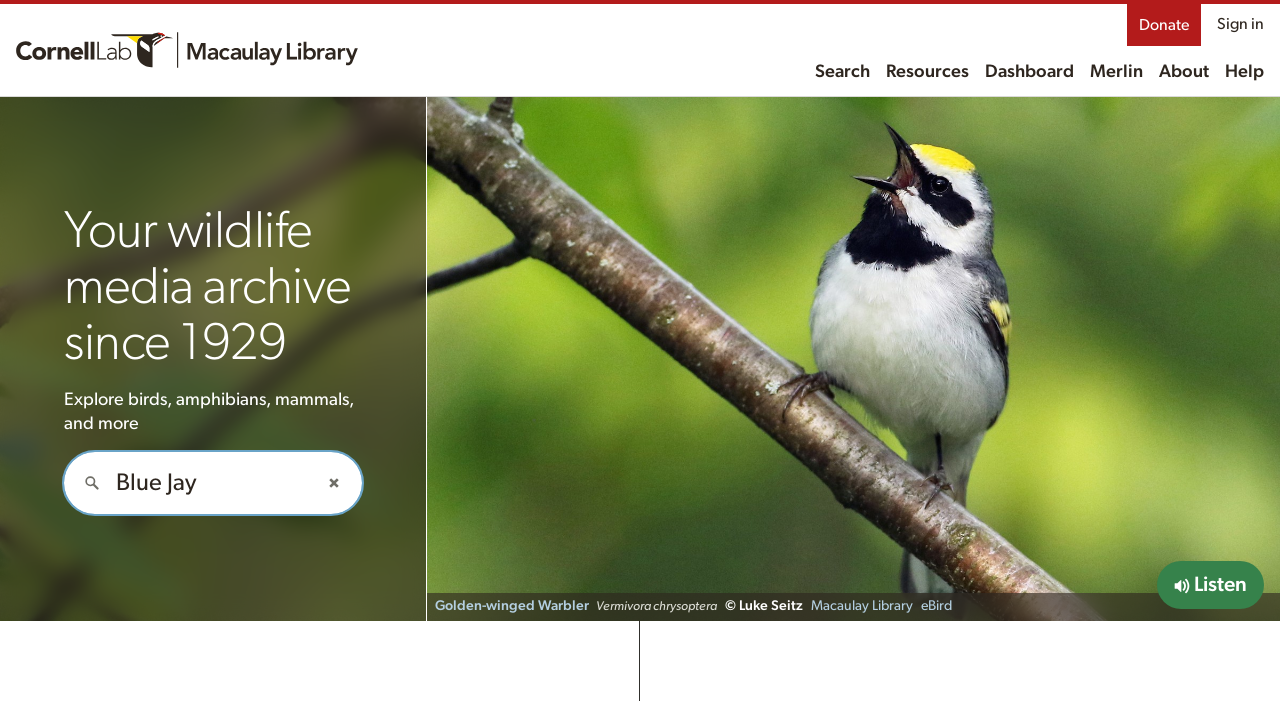

Waited 3 seconds for search suggestions to load
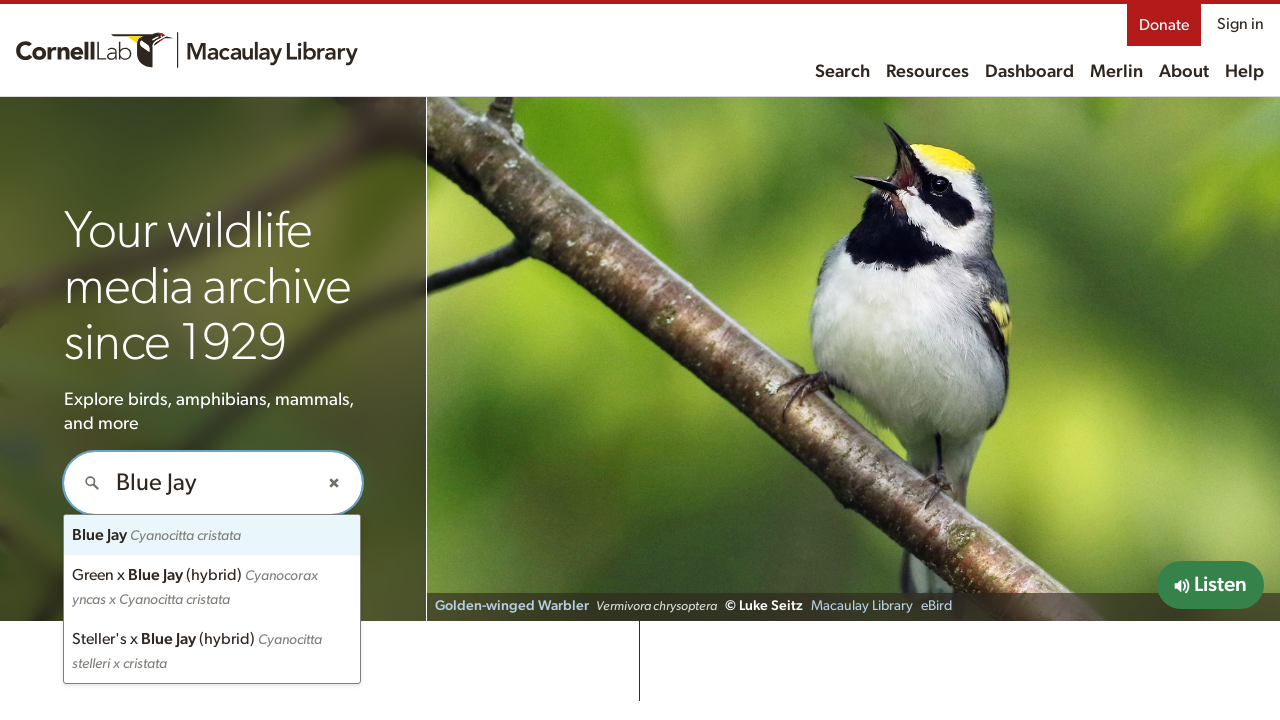

Pressed Enter to submit search for Blue Jay on #hero-search
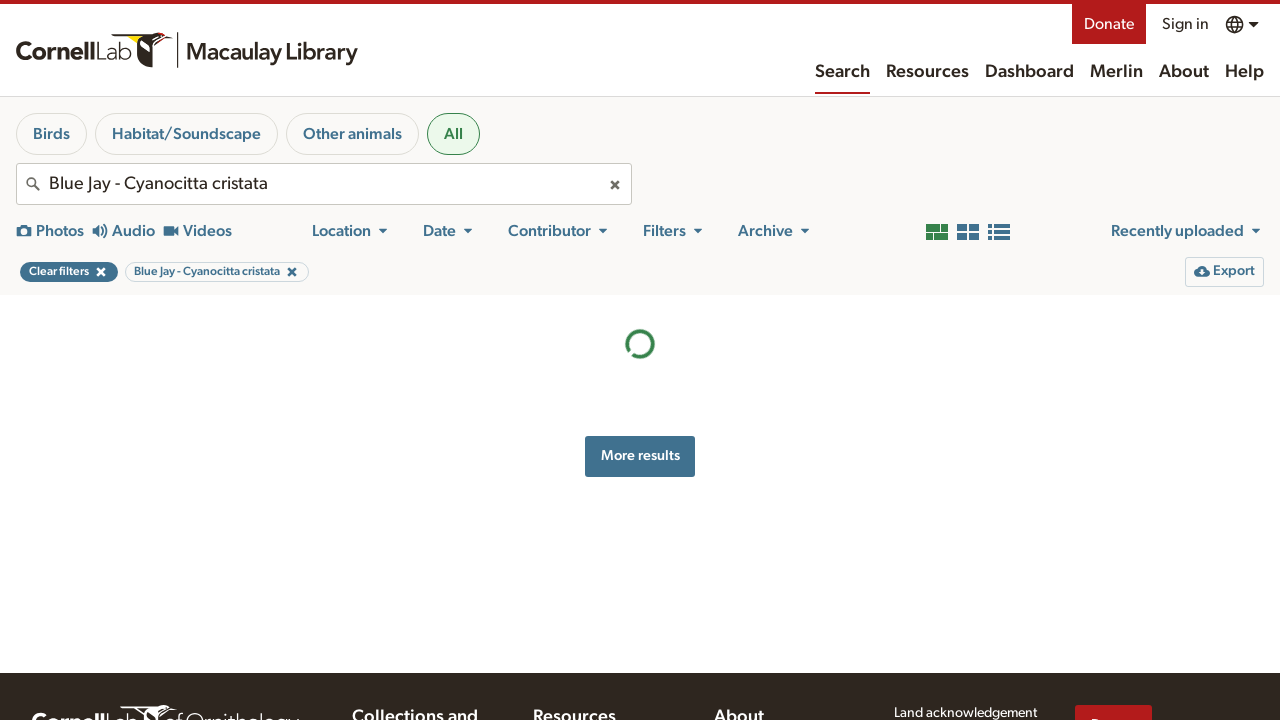

Waited 5 seconds for search results to load
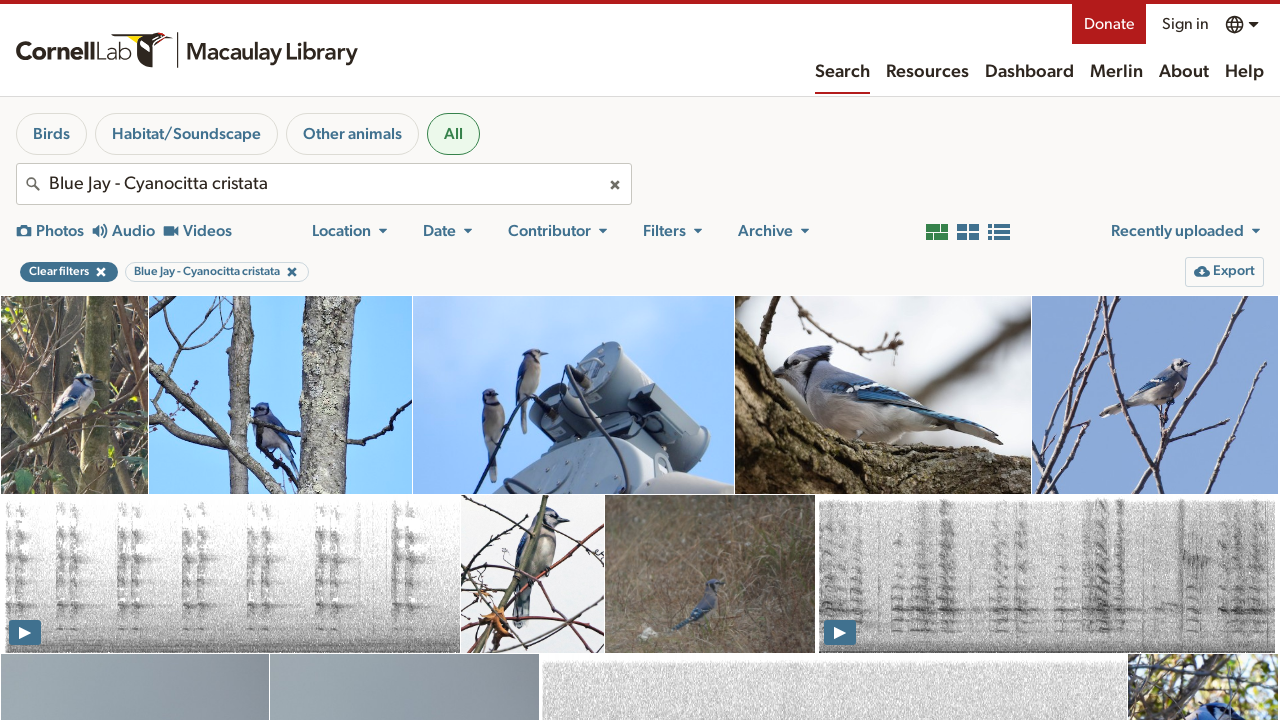

Retrieved current URL: https://search.macaulaylibrary.org/catalog?taxonCode=blujay
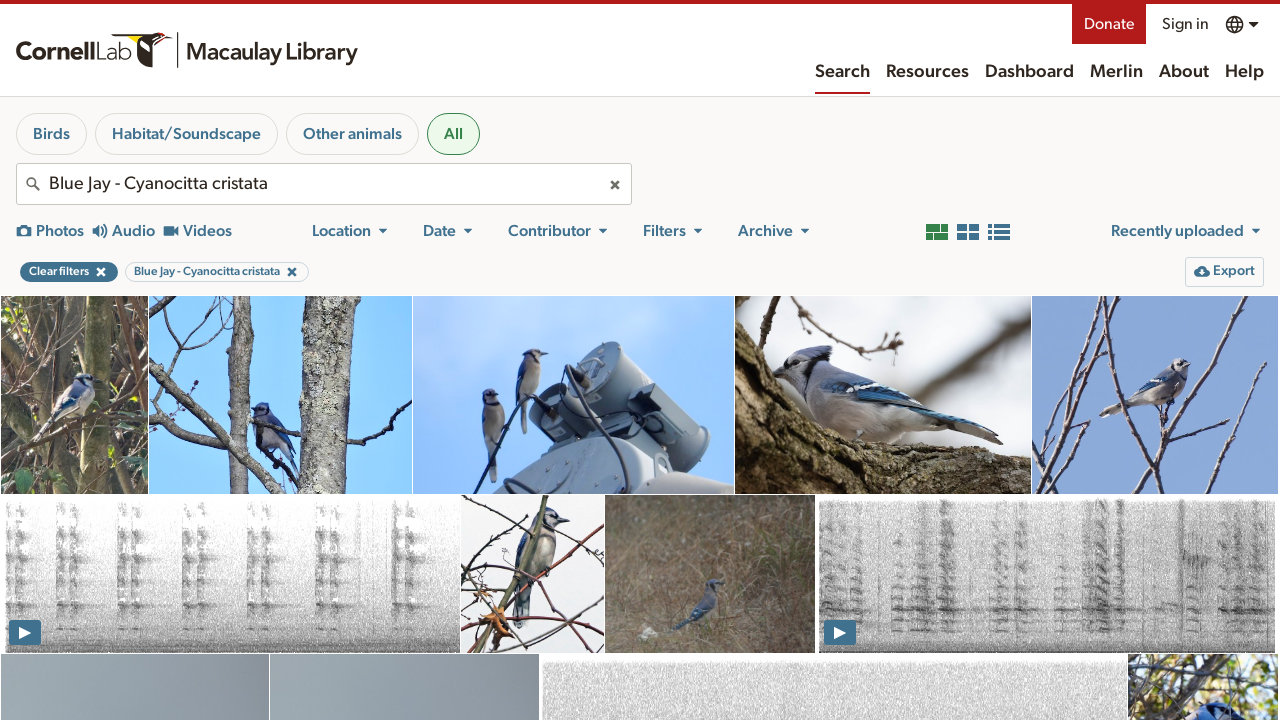

Audio results gallery loaded successfully
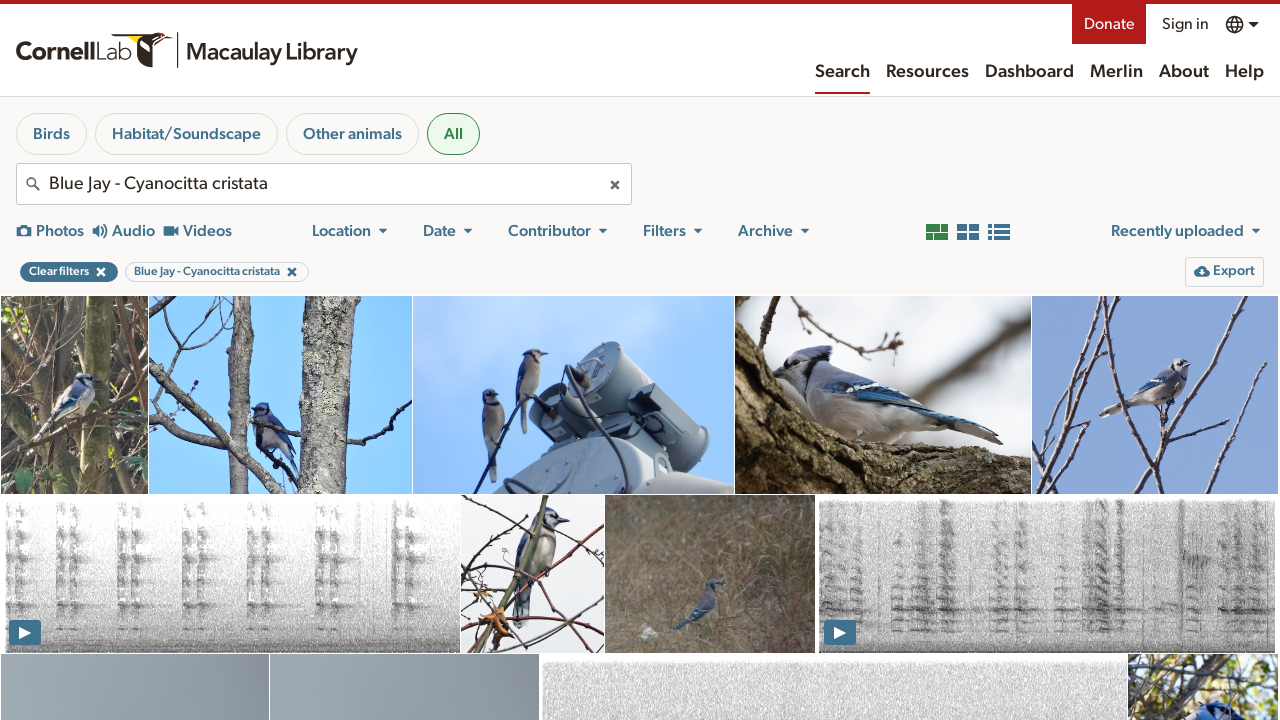

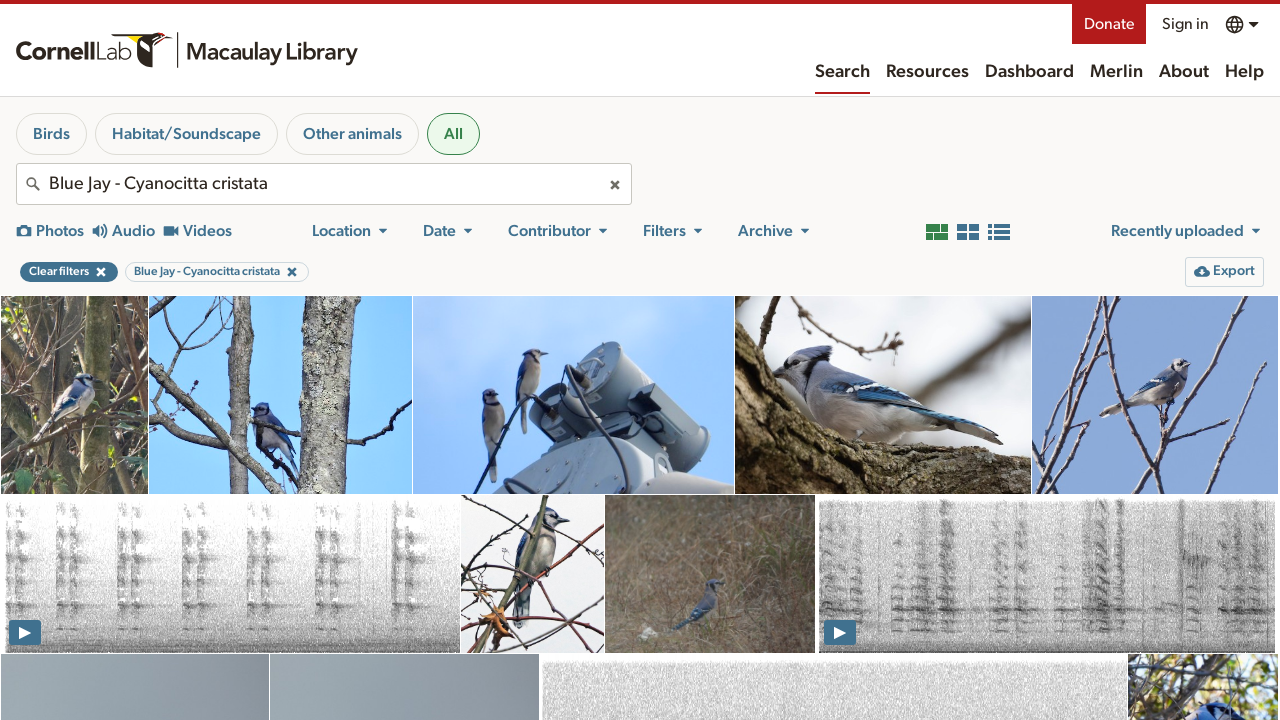